Tests drag and drop functionality by dragging element A and dropping it onto element B, then verifying the elements have swapped positions

Starting URL: https://the-internet.herokuapp.com/drag_and_drop

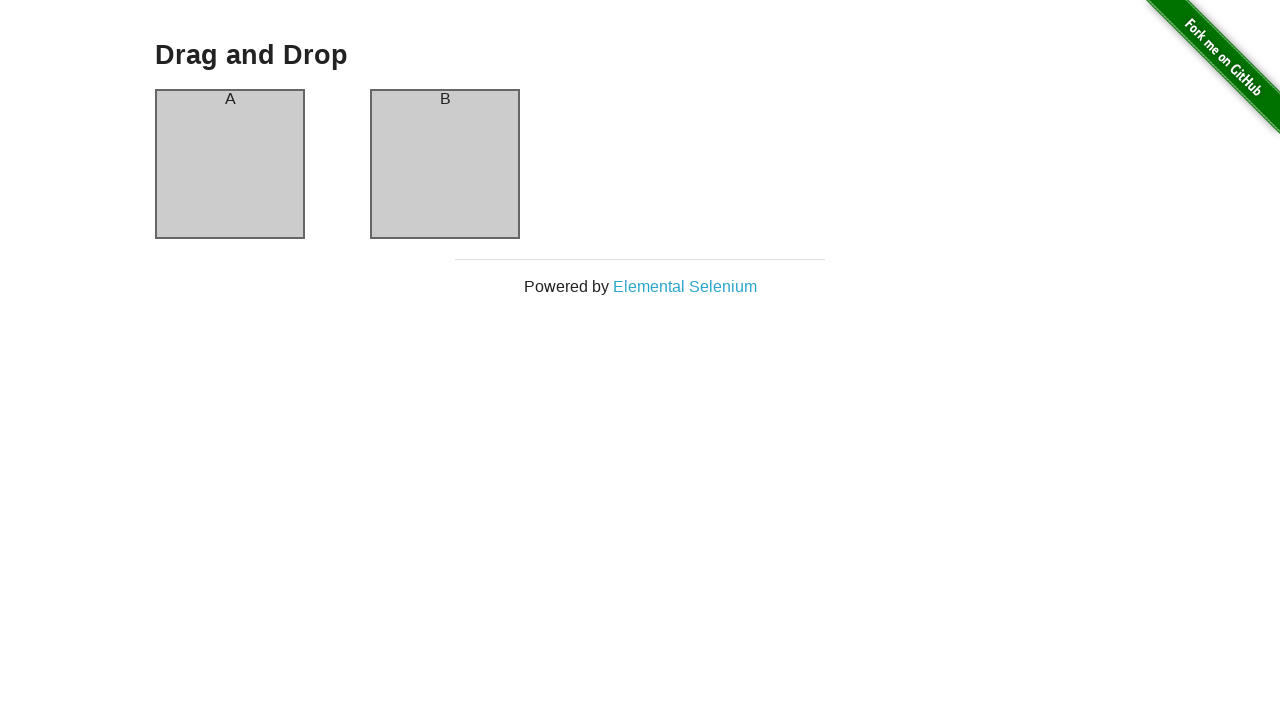

Located column headers on the page
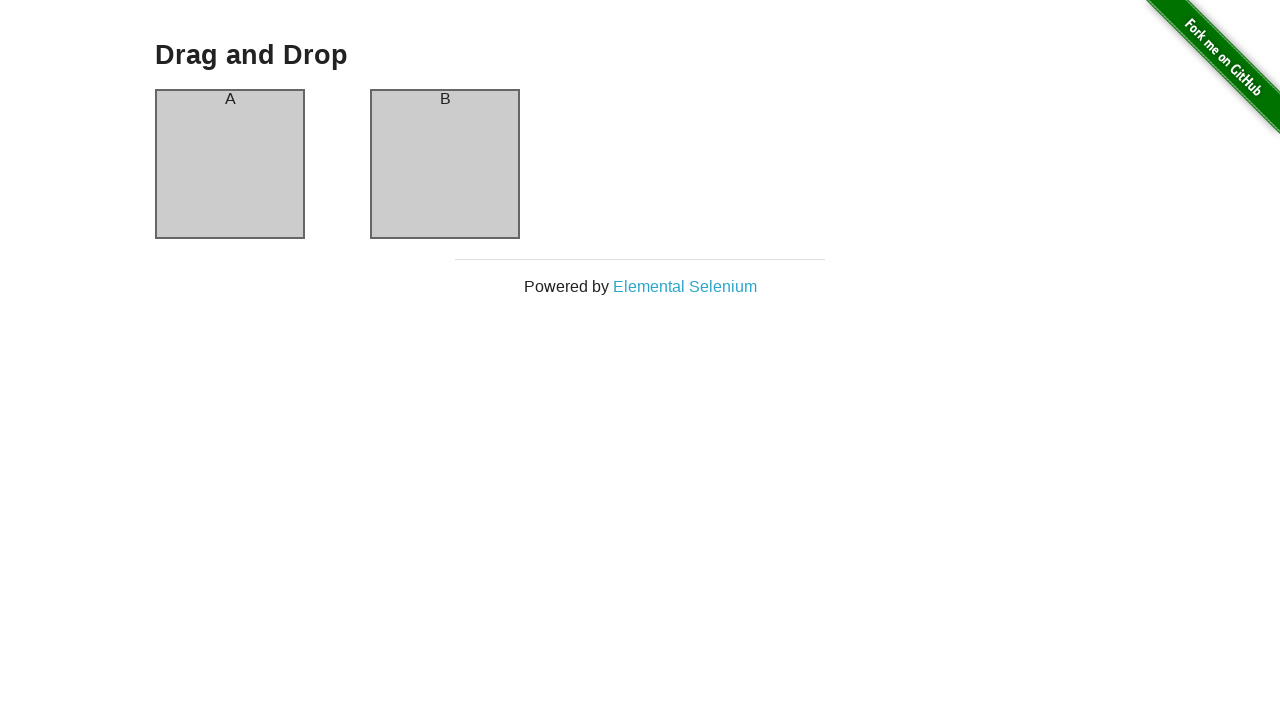

Verified there are 2 column headers
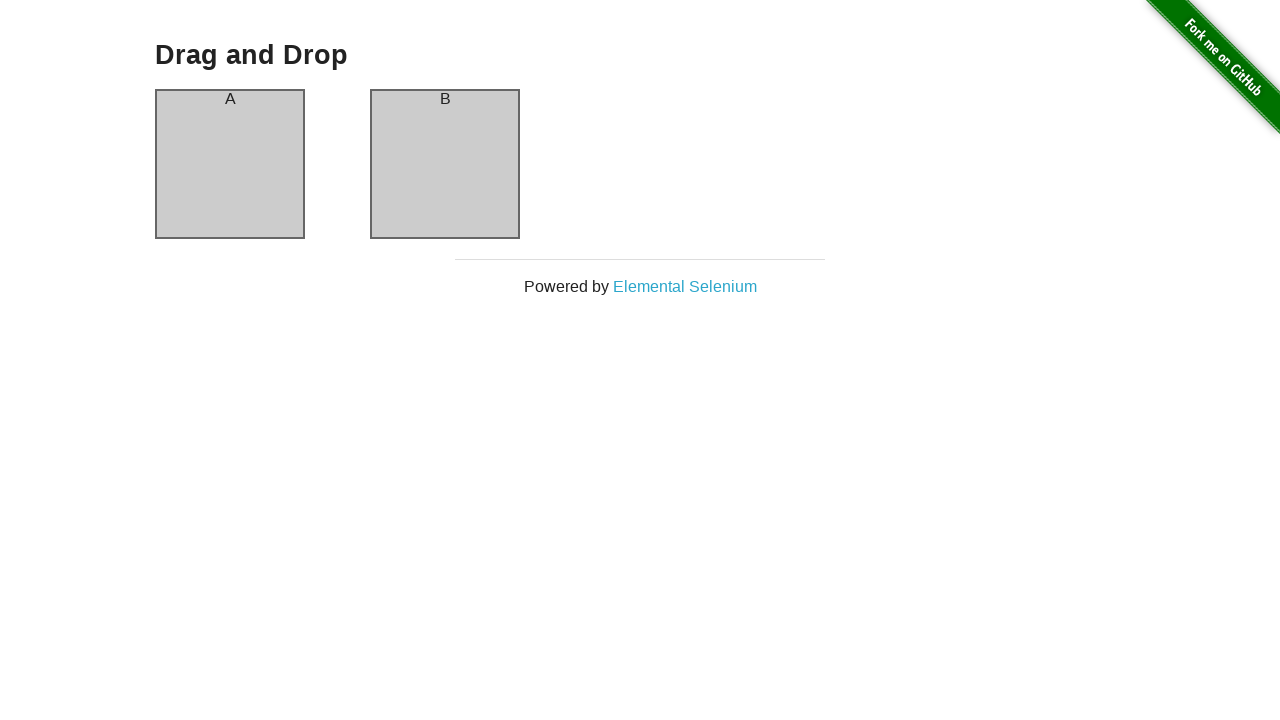

Verified first column header is 'A'
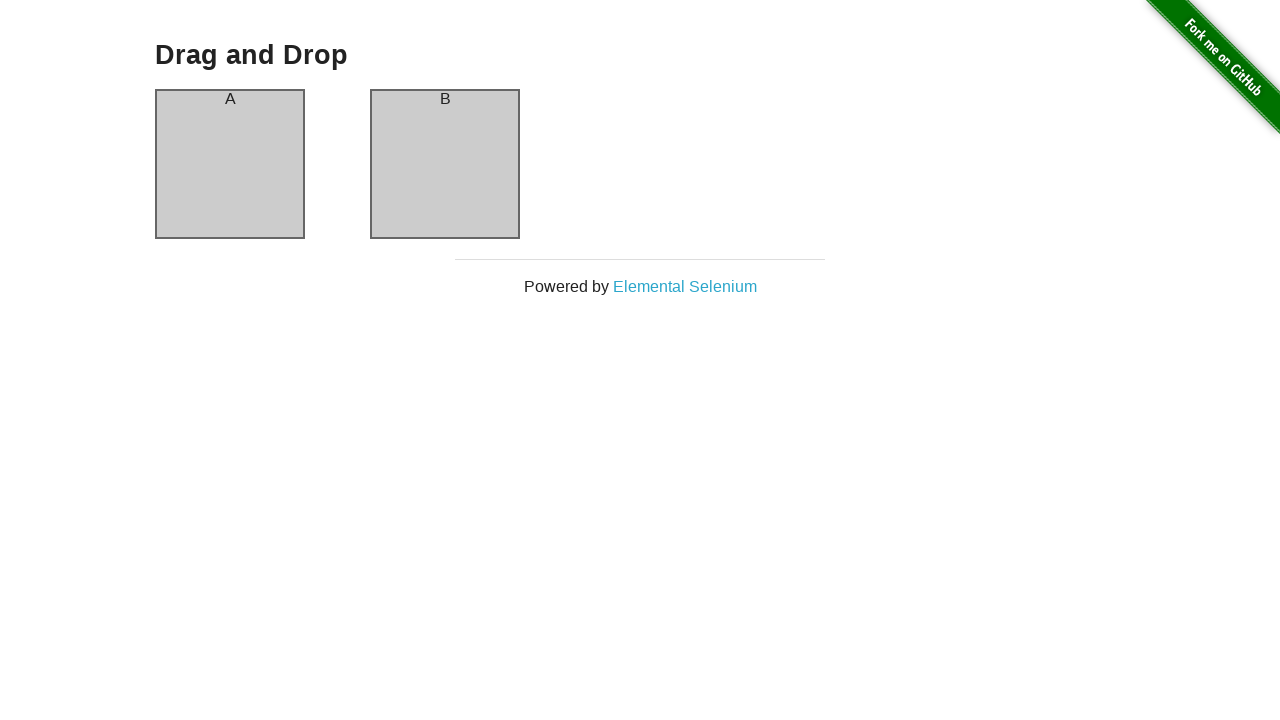

Verified second column header is 'B' - initial state confirmed
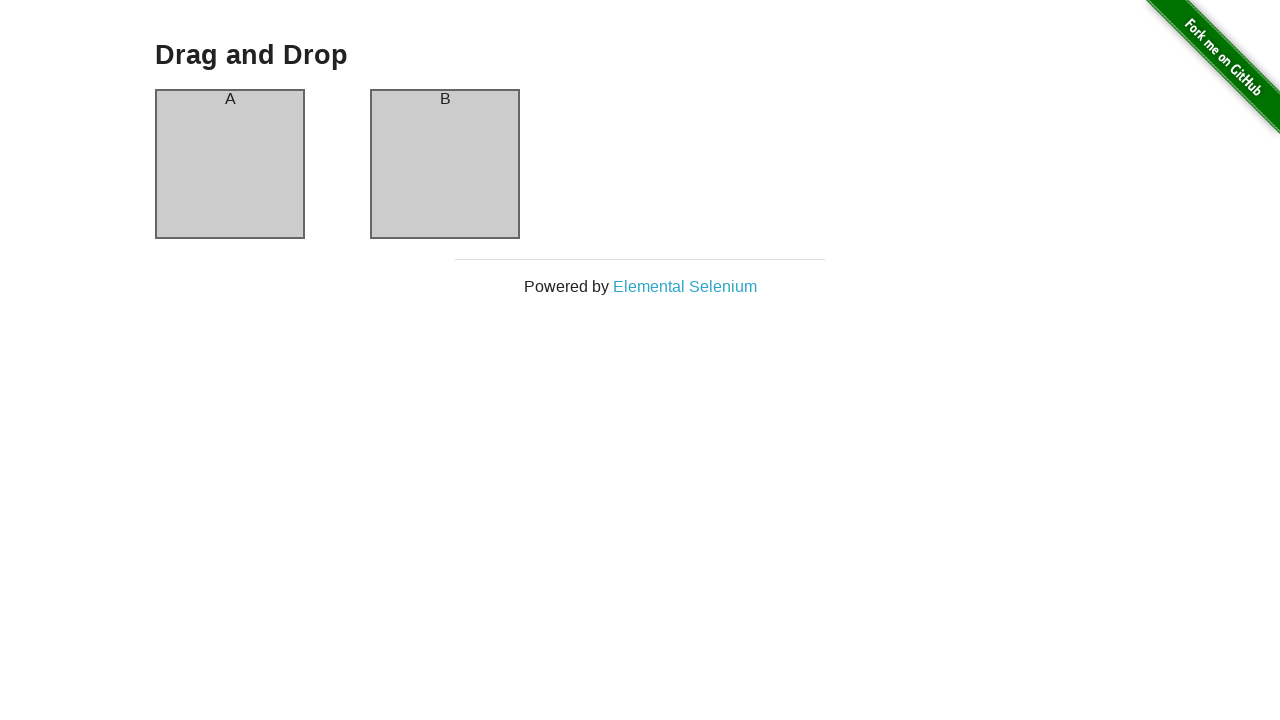

Located element A for dragging
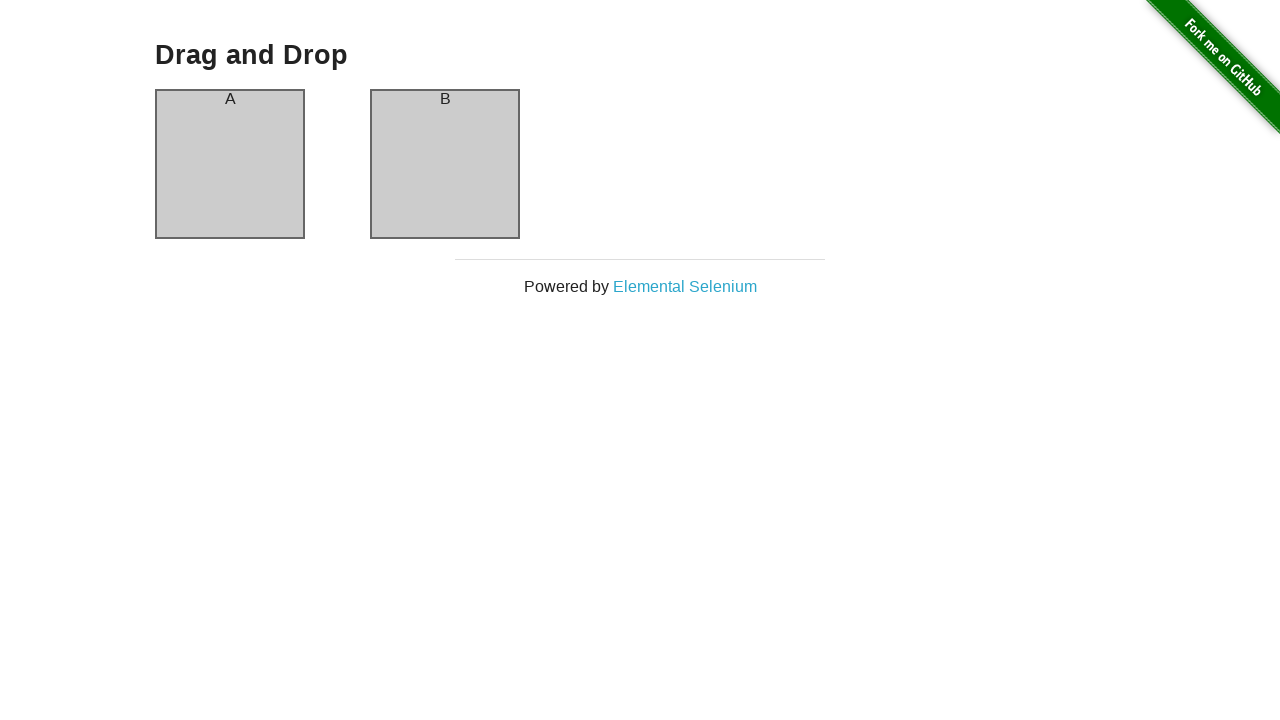

Located element B as drop target
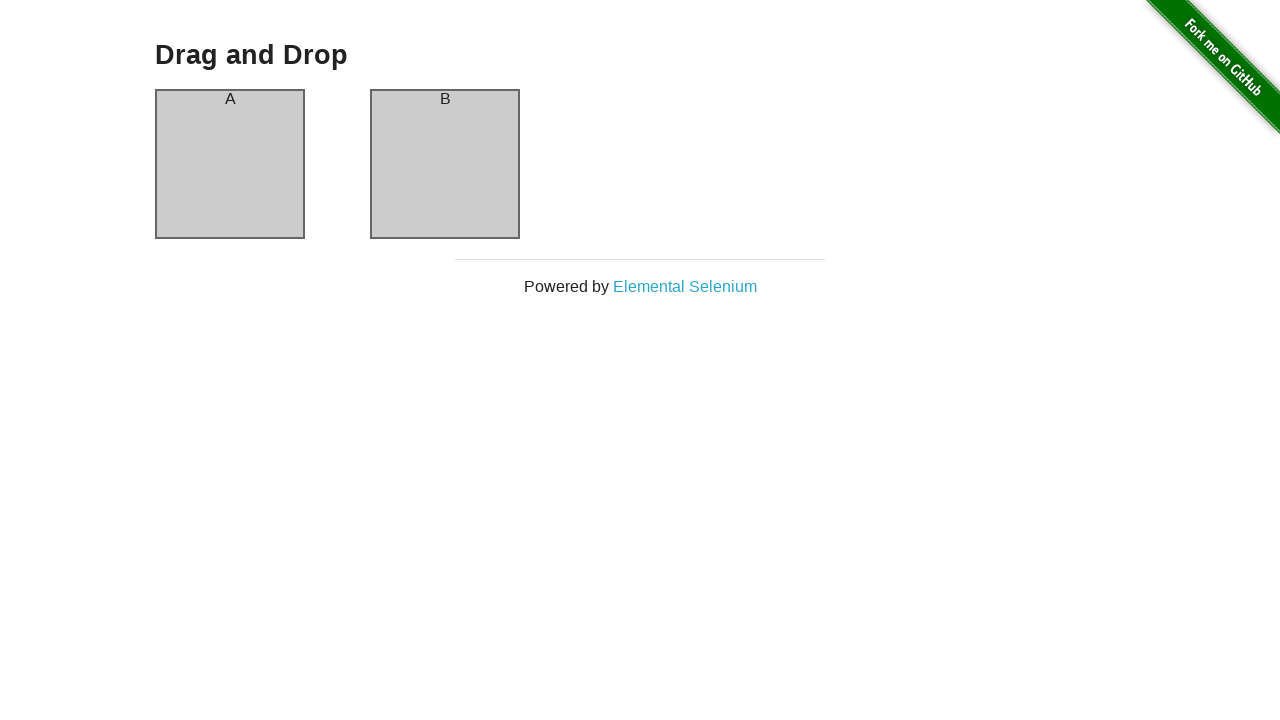

Dragged element A and dropped it onto element B at (445, 164)
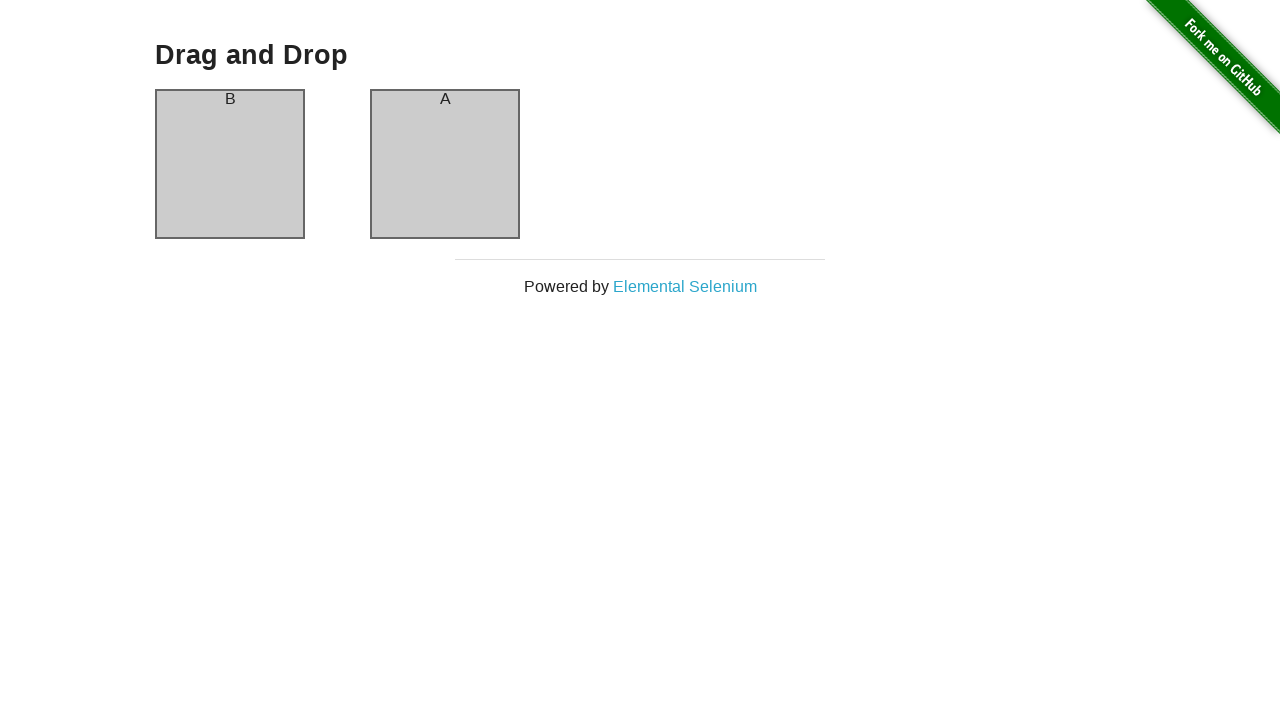

Located column headers after drag and drop
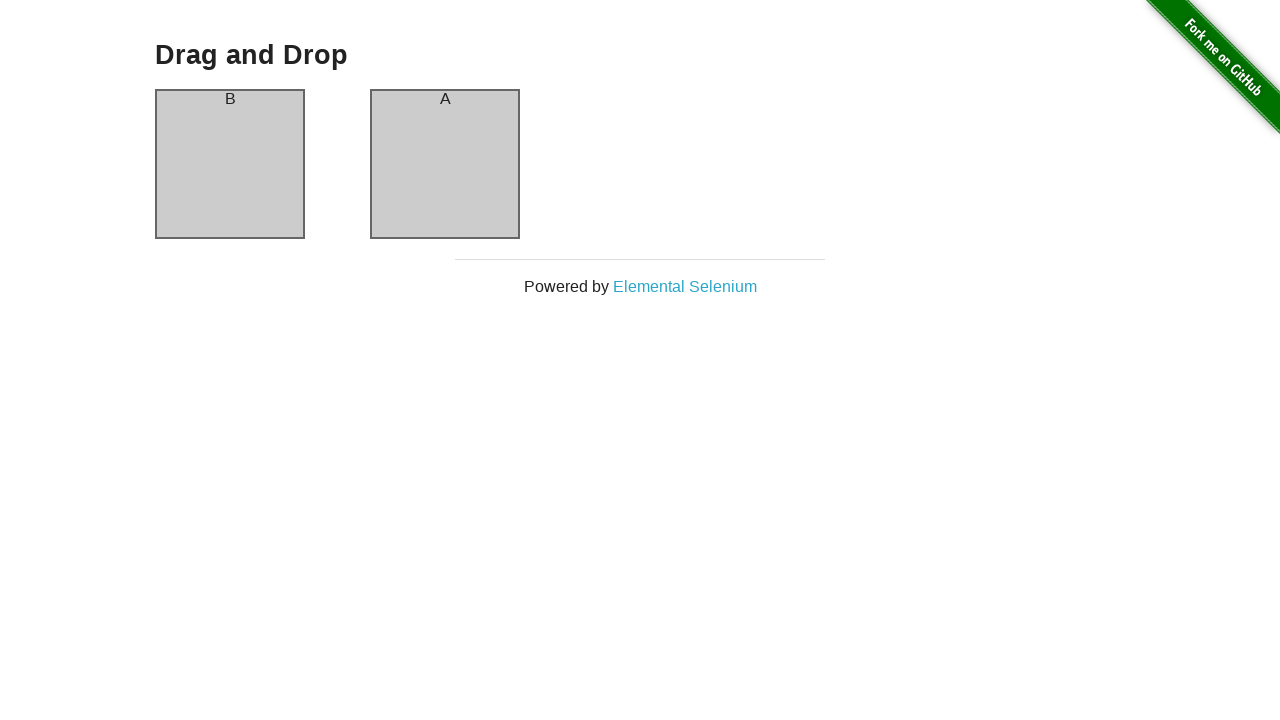

Verified there are still 2 column headers
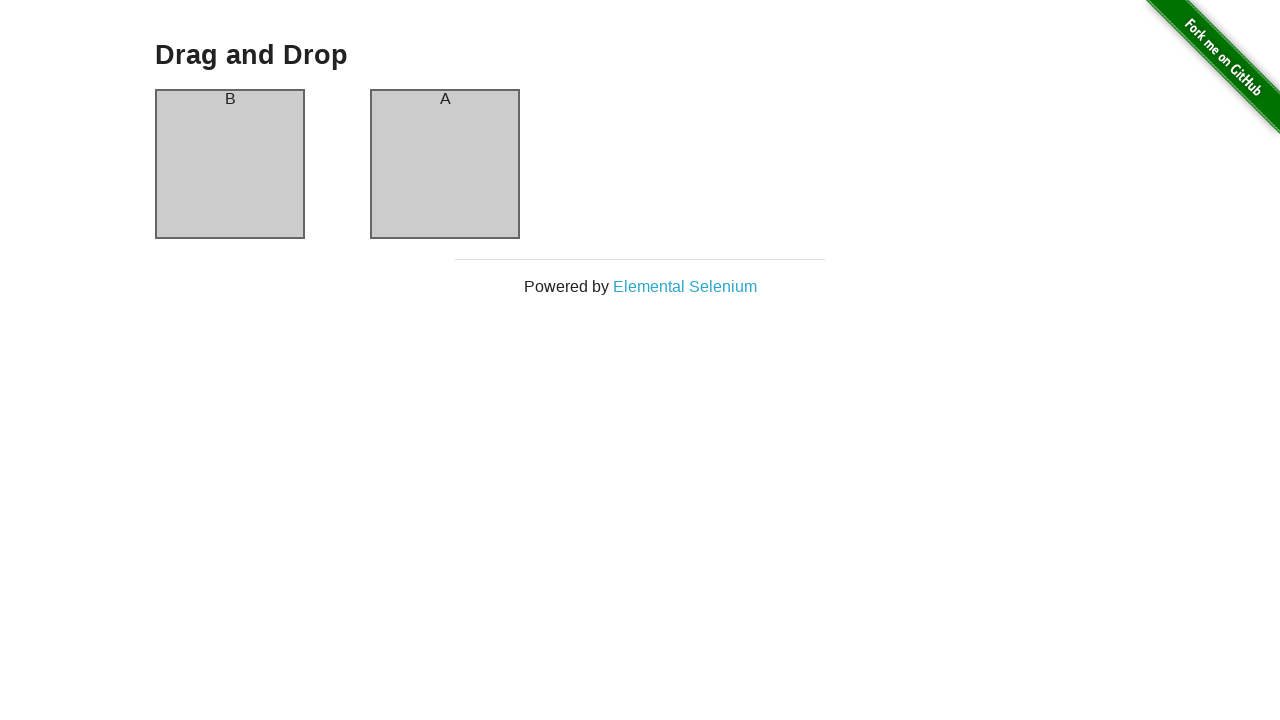

Verified first column header is now 'B'
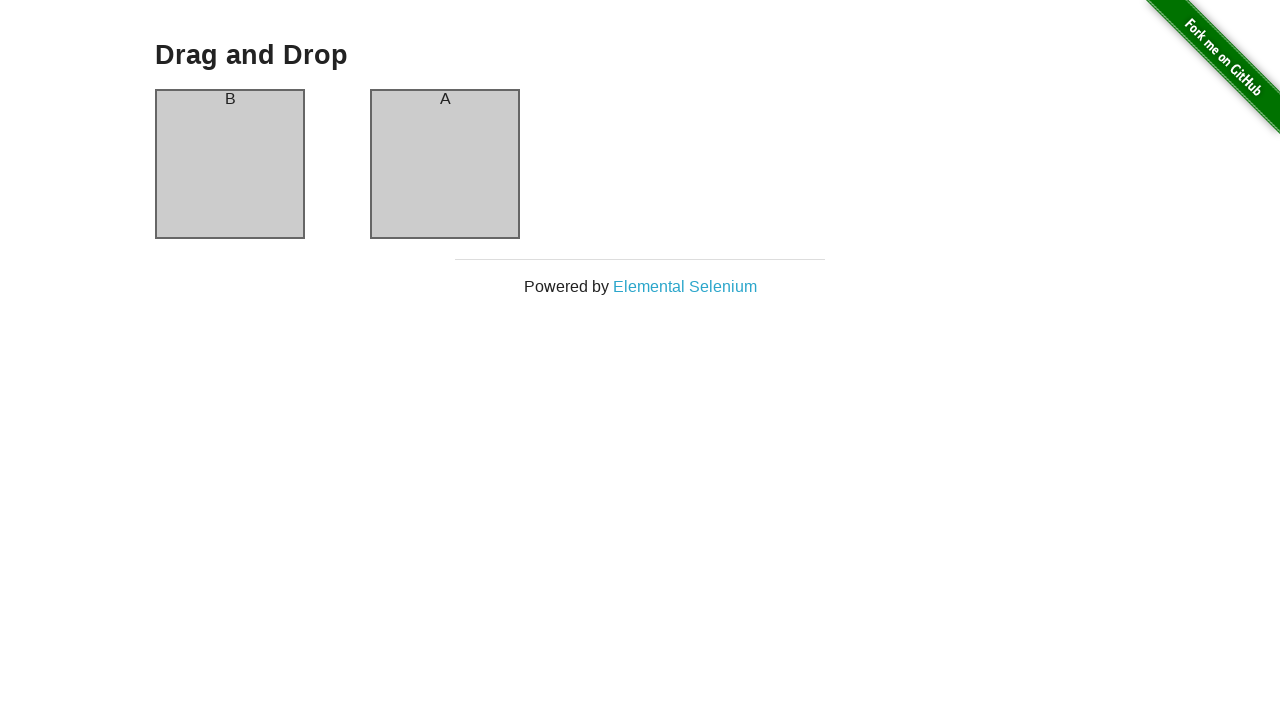

Verified second column header is now 'A' - elements have successfully swapped positions
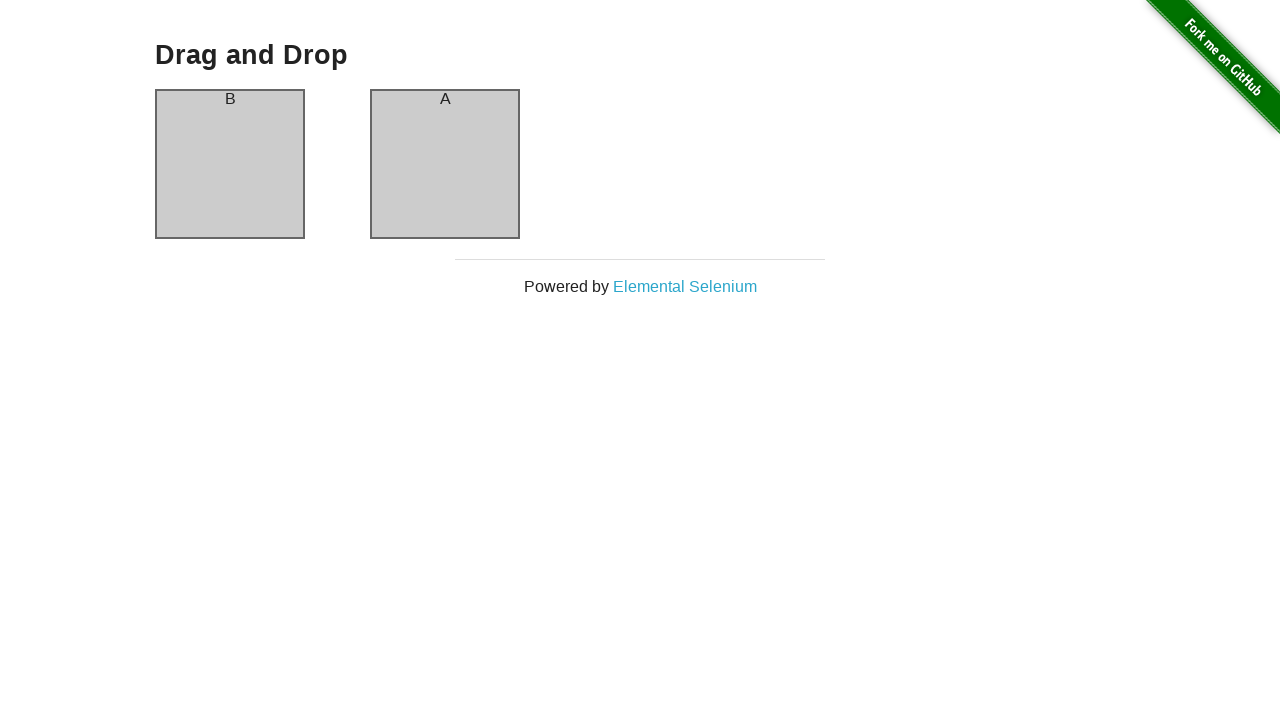

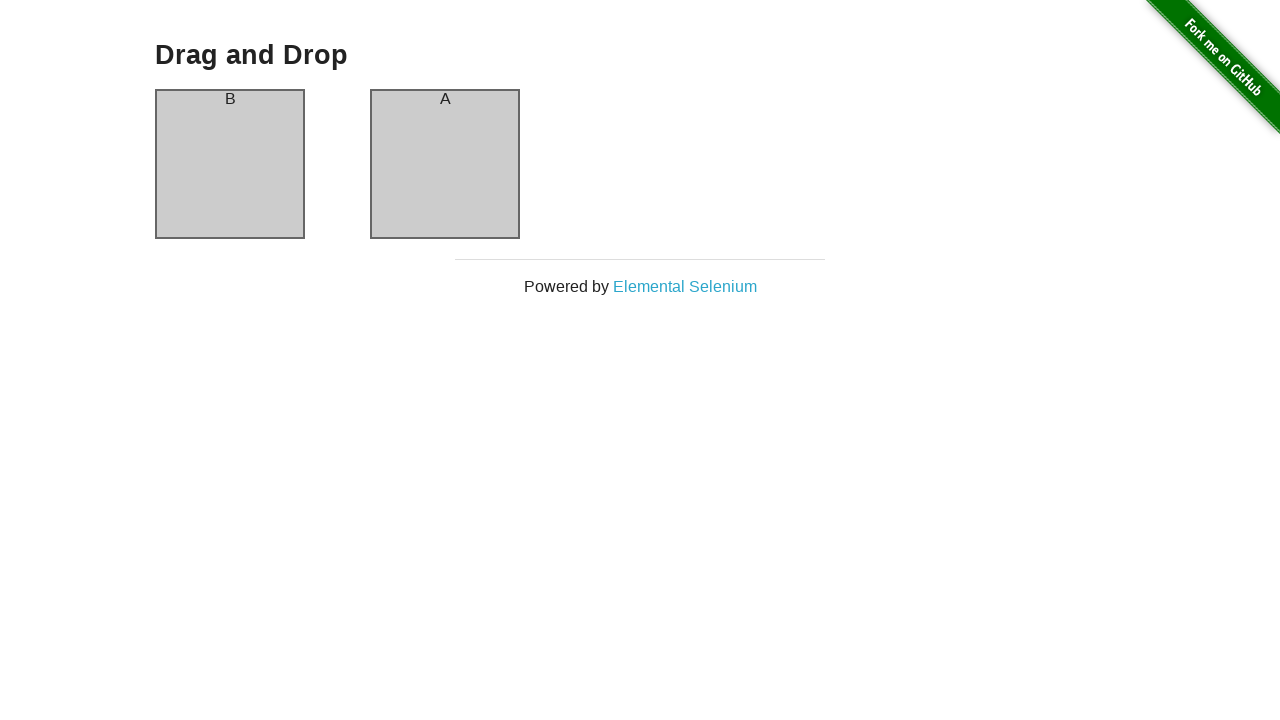